Tests dropdown functionality by navigating to the dropdown page and selecting Option 1, then verifying the selection

Starting URL: https://the-internet.herokuapp.com/

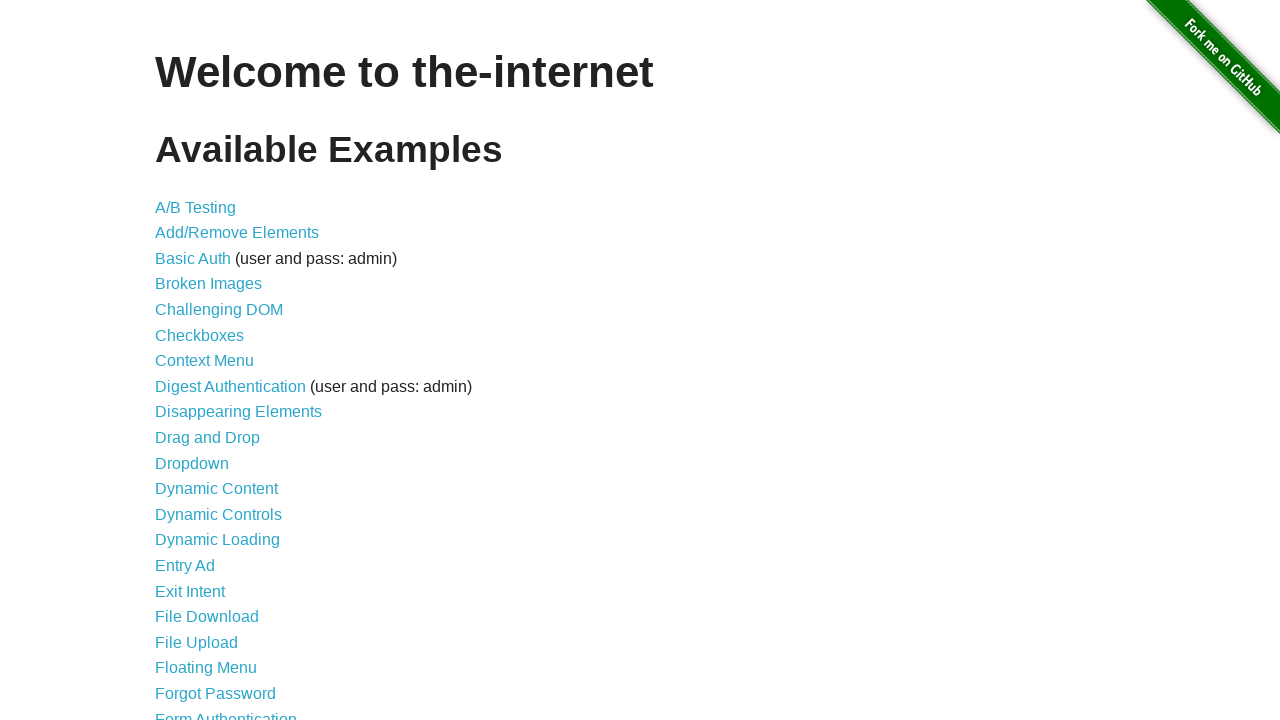

Clicked on dropdown link to navigate to dropdown page at (192, 463) on [href="/dropdown"]
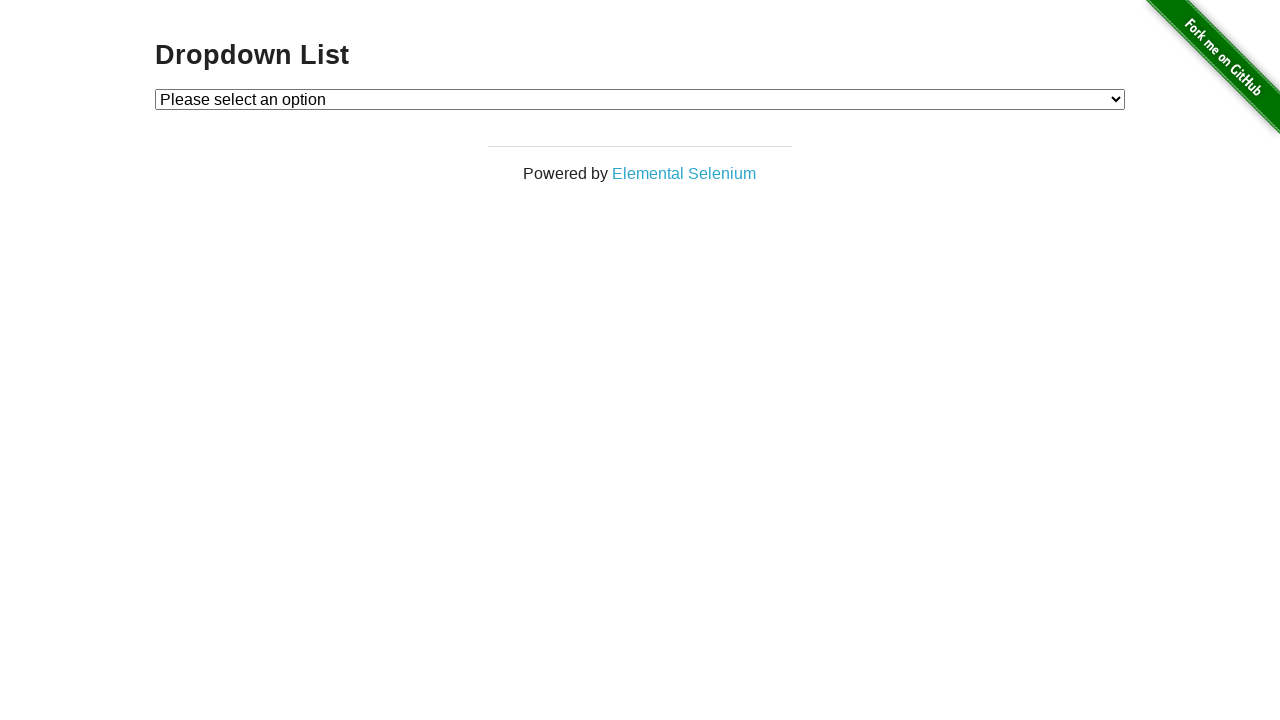

Selected Option 1 from the dropdown on #dropdown
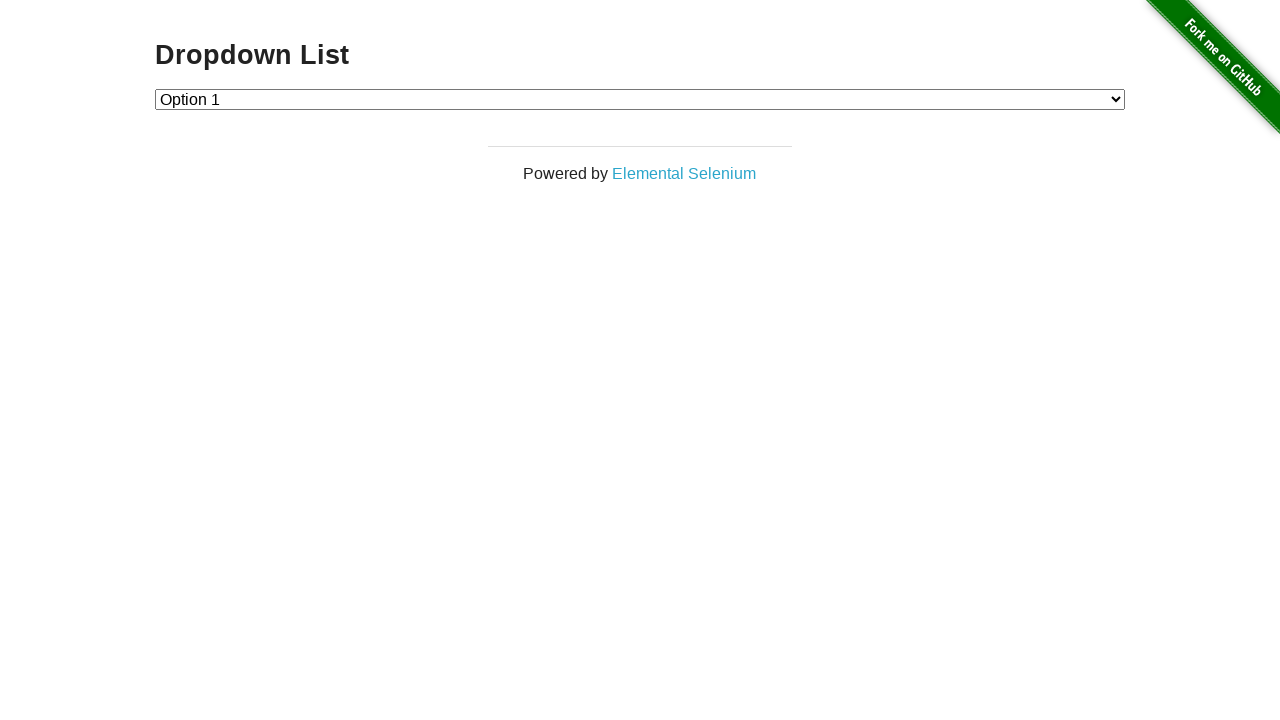

Verified dropdown has correct value '1' selected
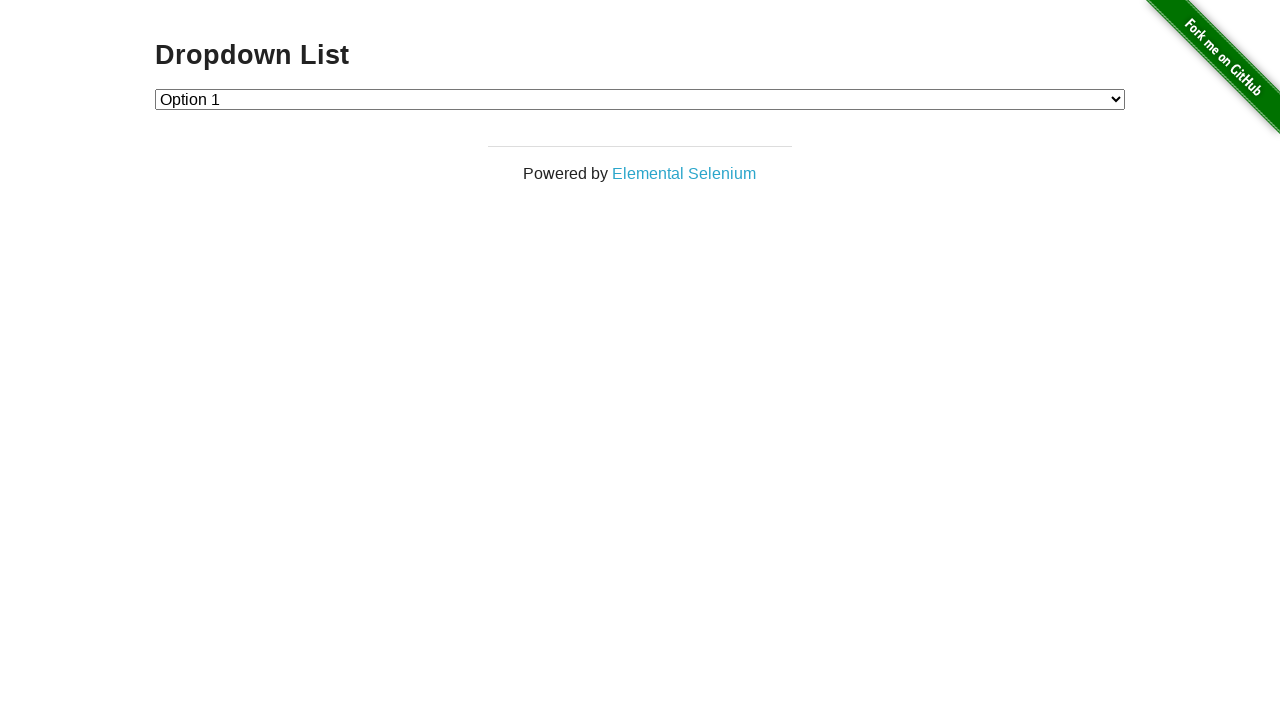

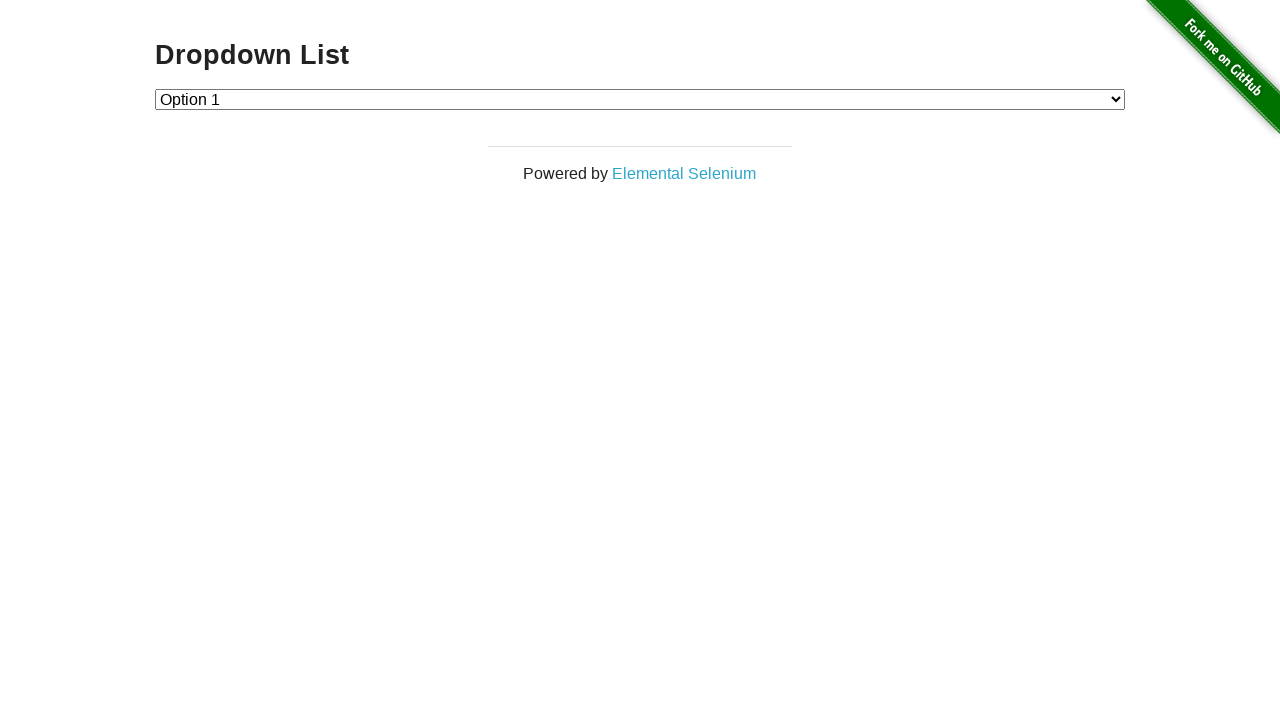